Tests all three links (Apple, Microsoft, Tesla) navigate to their correct URLs

Starting URL: https://techglobal-training.com/frontend/

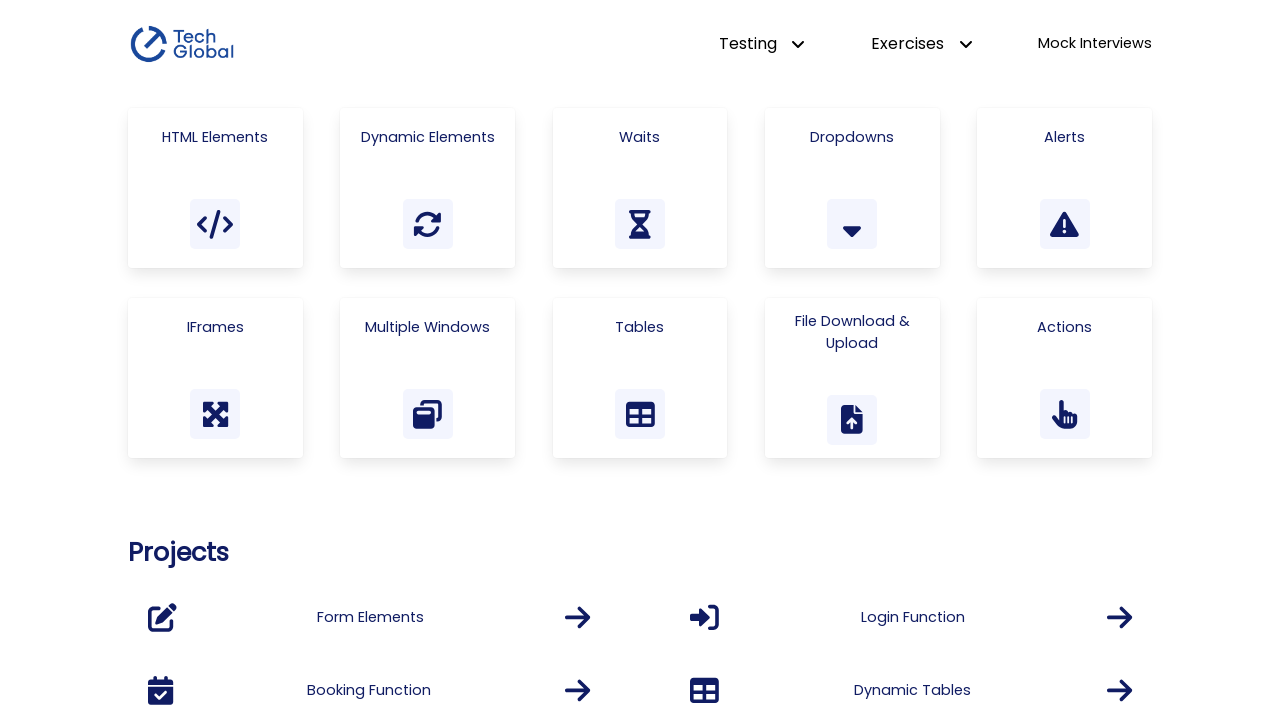

Clicked on 'Multiple Windows' card at (1065, 378) on #card-10
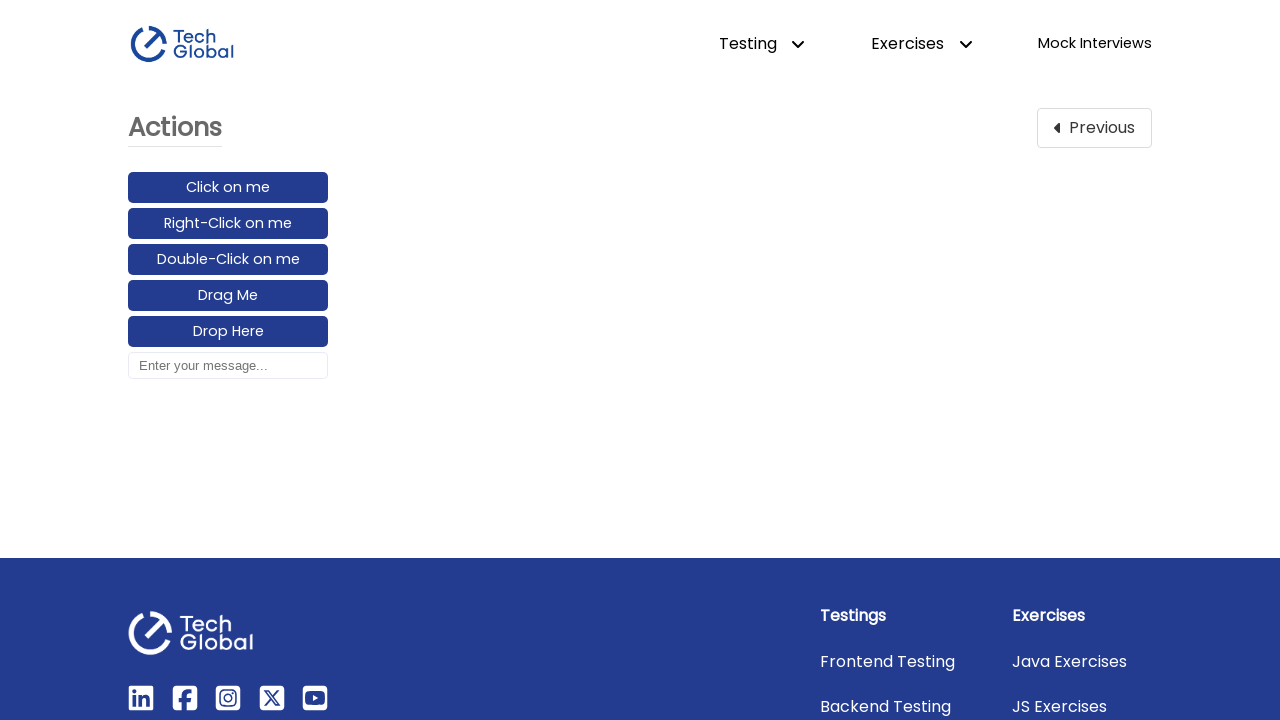

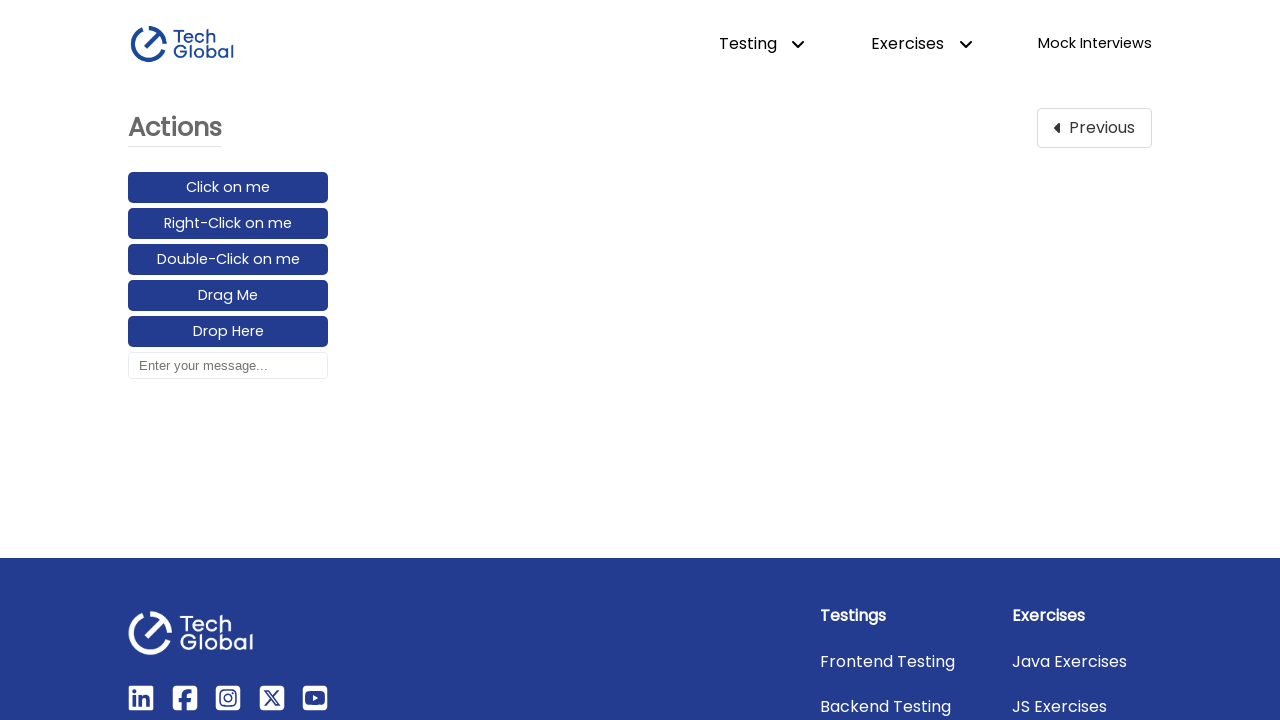